Tests checkbox functionality by verifying default states of two checkboxes, clicking to toggle their states, and confirming the changes were applied correctly.

Starting URL: https://practice.cydeo.com/checkboxes

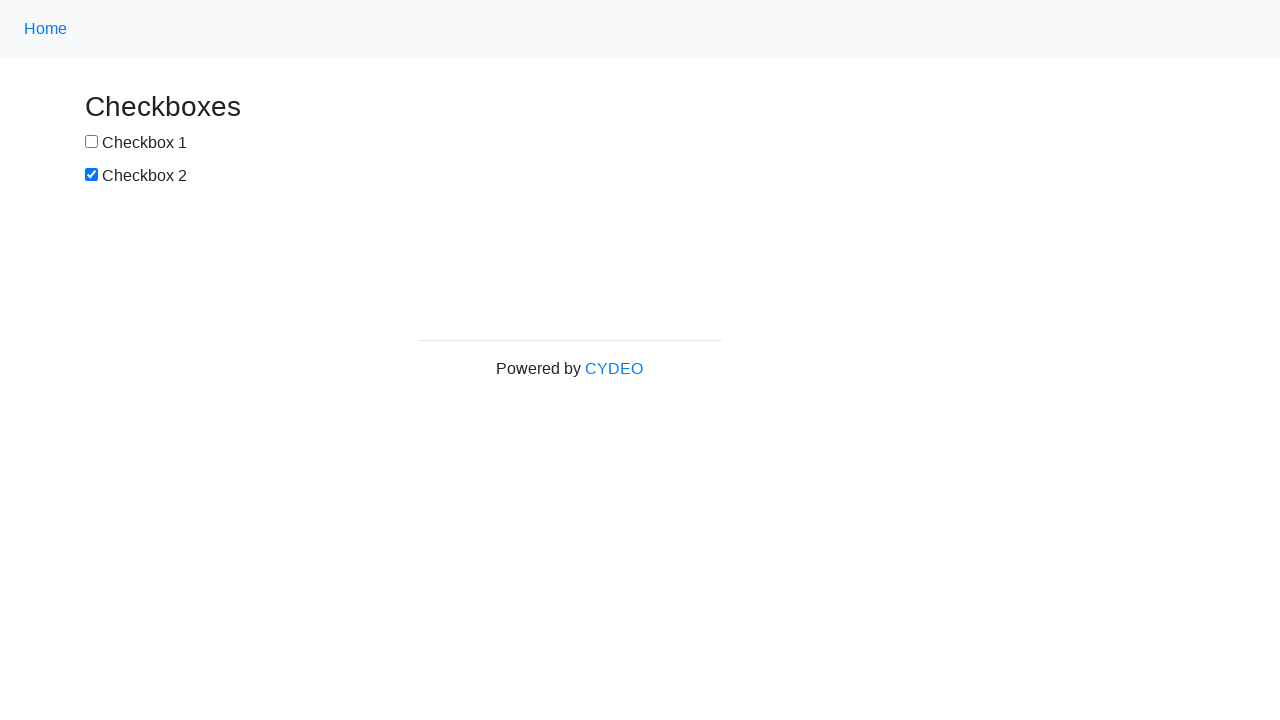

Located first checkbox element
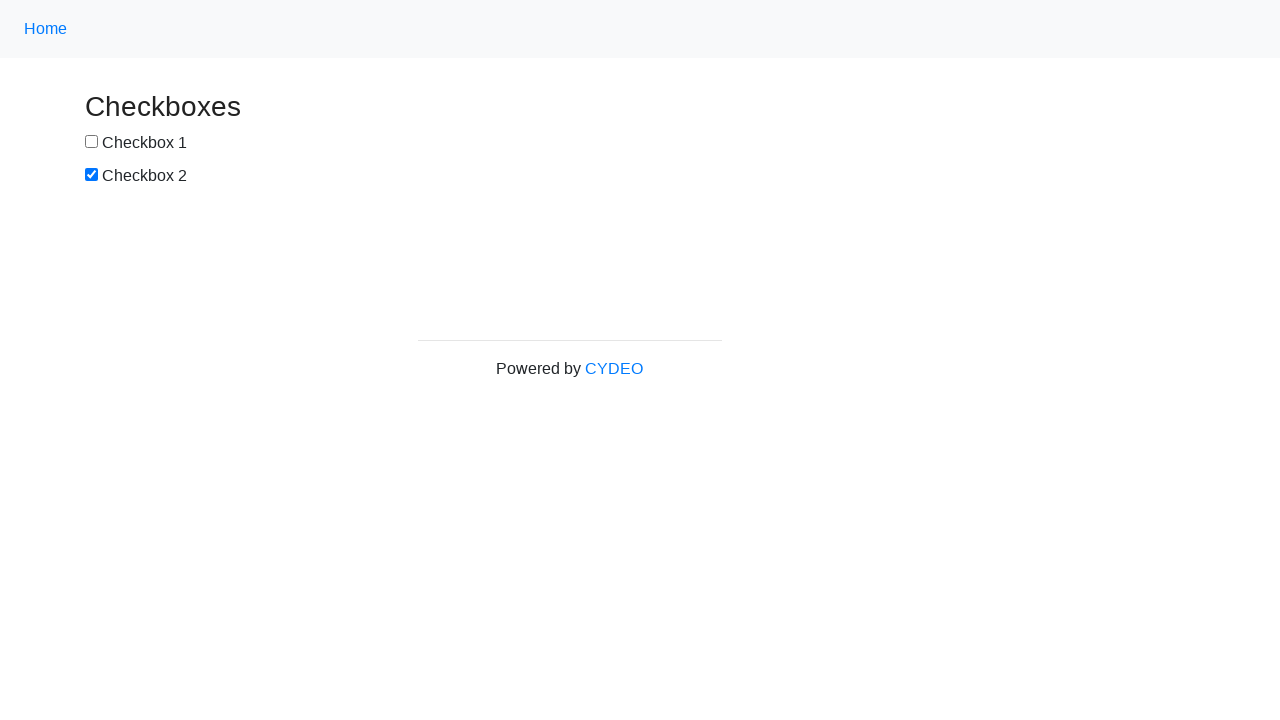

Located second checkbox element
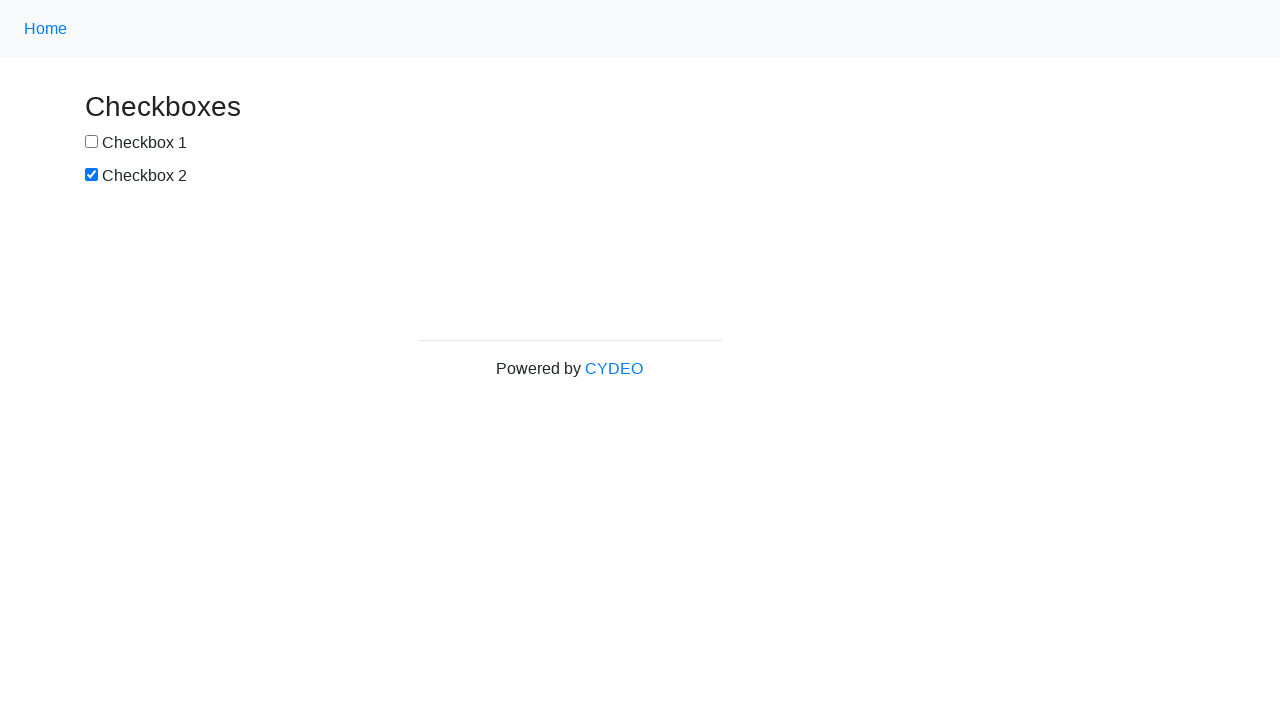

Verified checkbox #1 is NOT selected by default
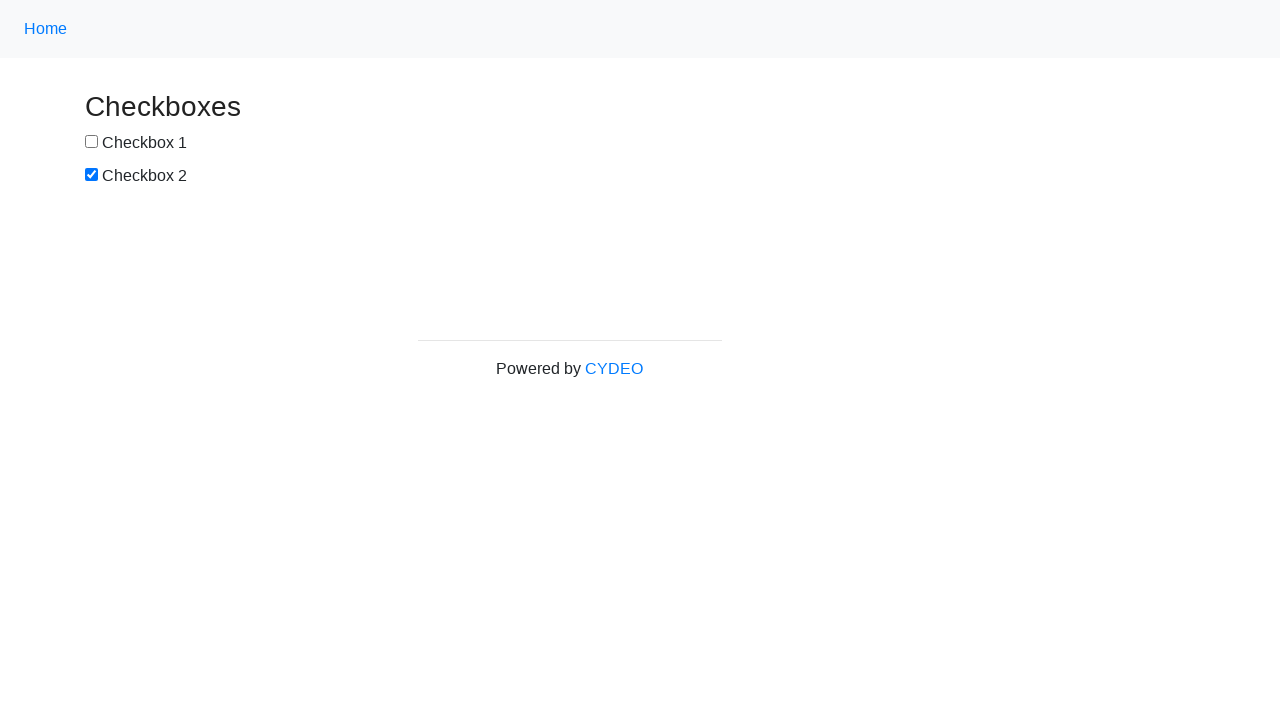

Verified checkbox #2 is SELECTED by default
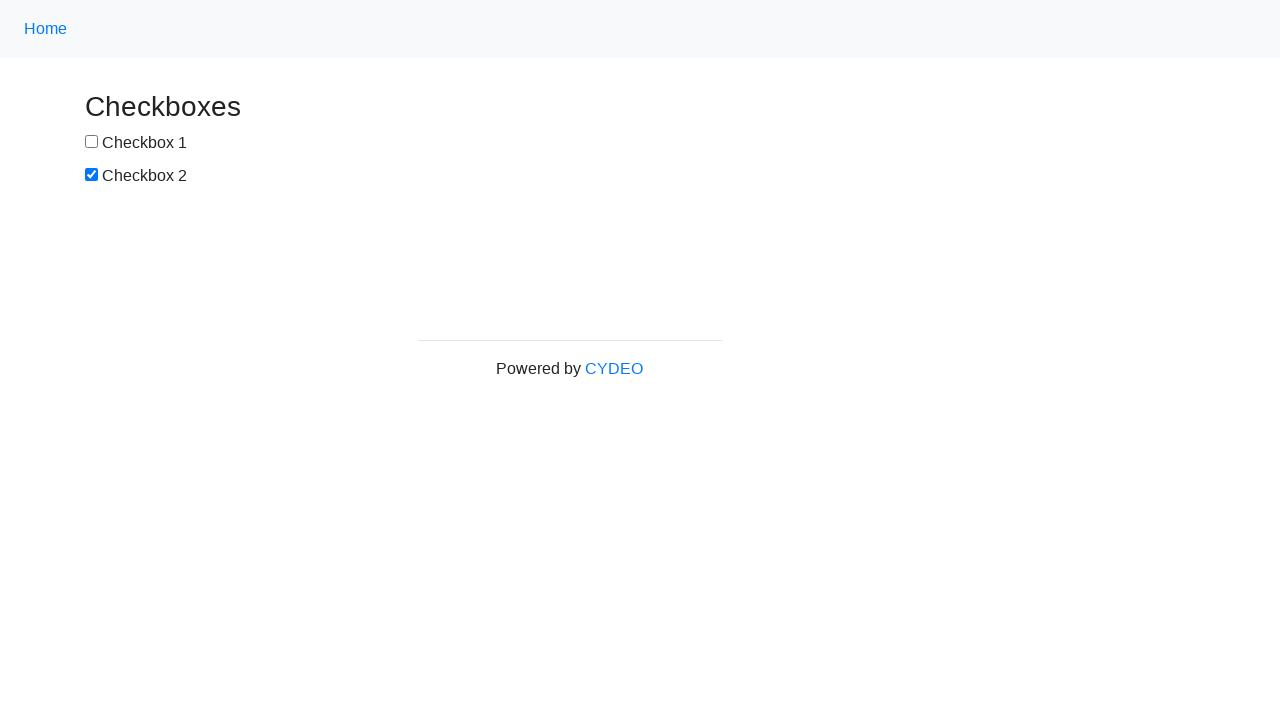

Clicked checkbox #1 to select it at (92, 142) on input[type='checkbox'] >> nth=0
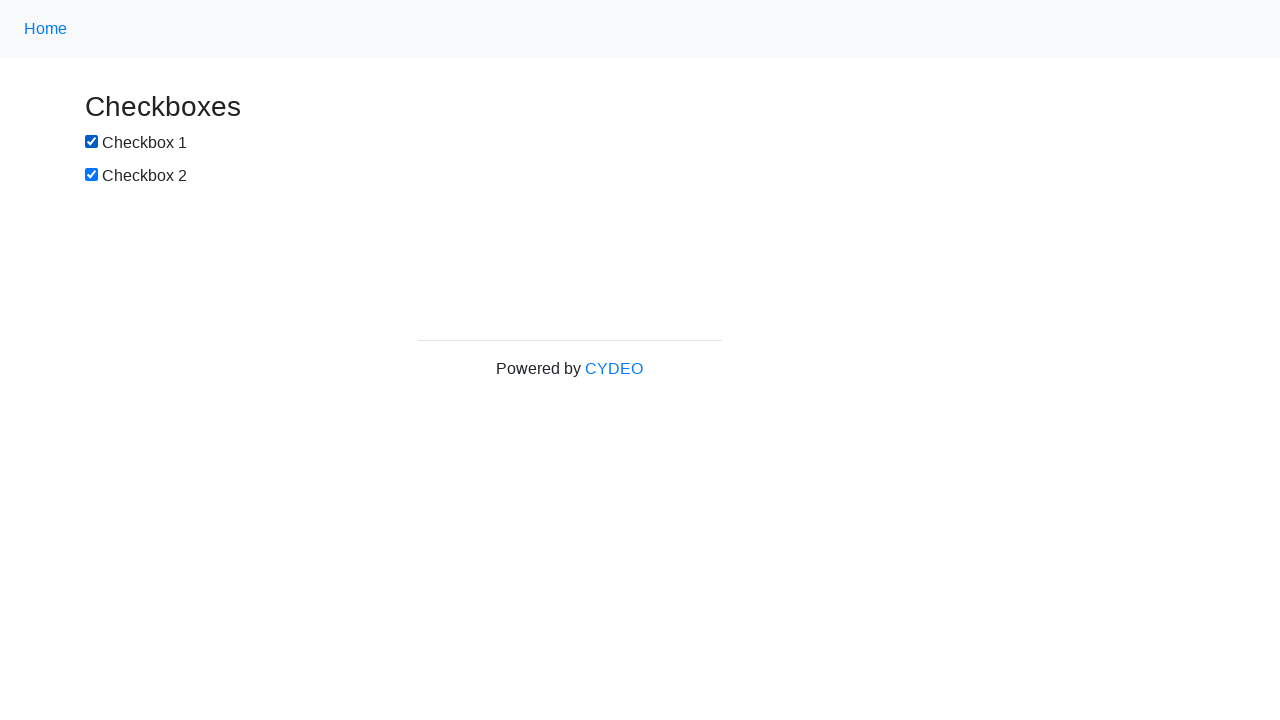

Clicked checkbox #2 to deselect it at (92, 175) on input[type='checkbox'] >> nth=1
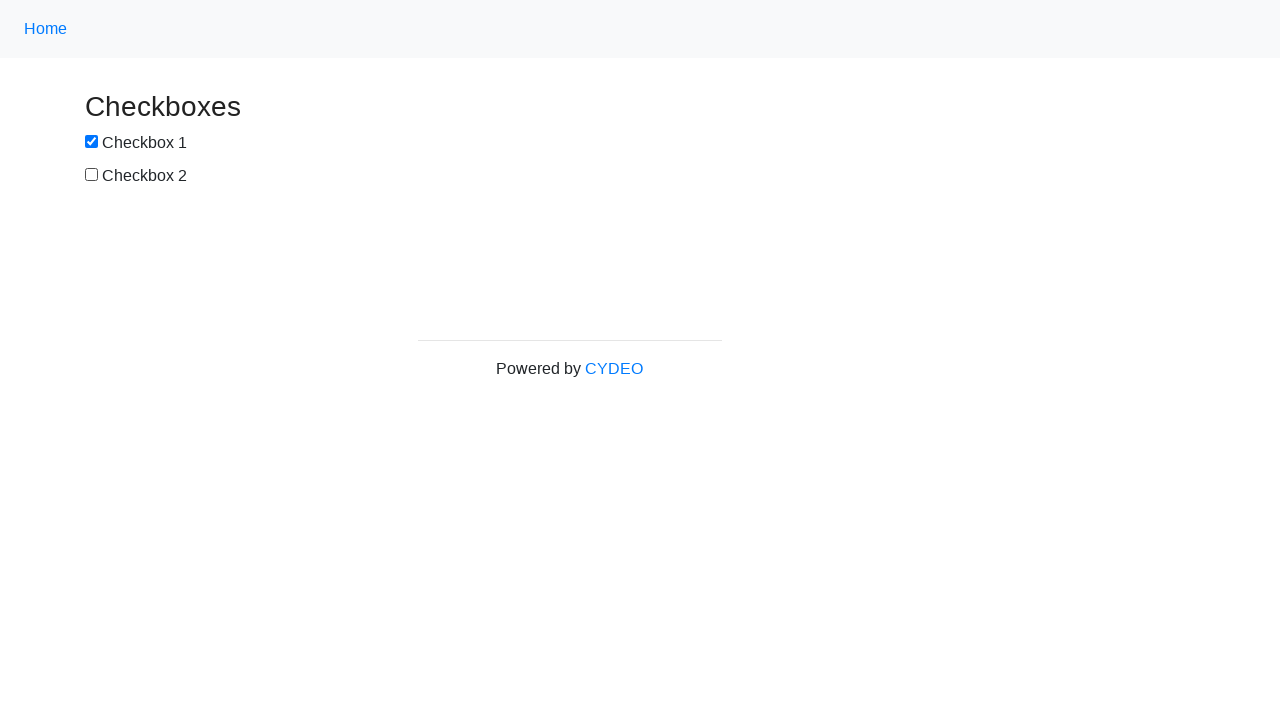

Verified checkbox #1 is SELECTED after clicking
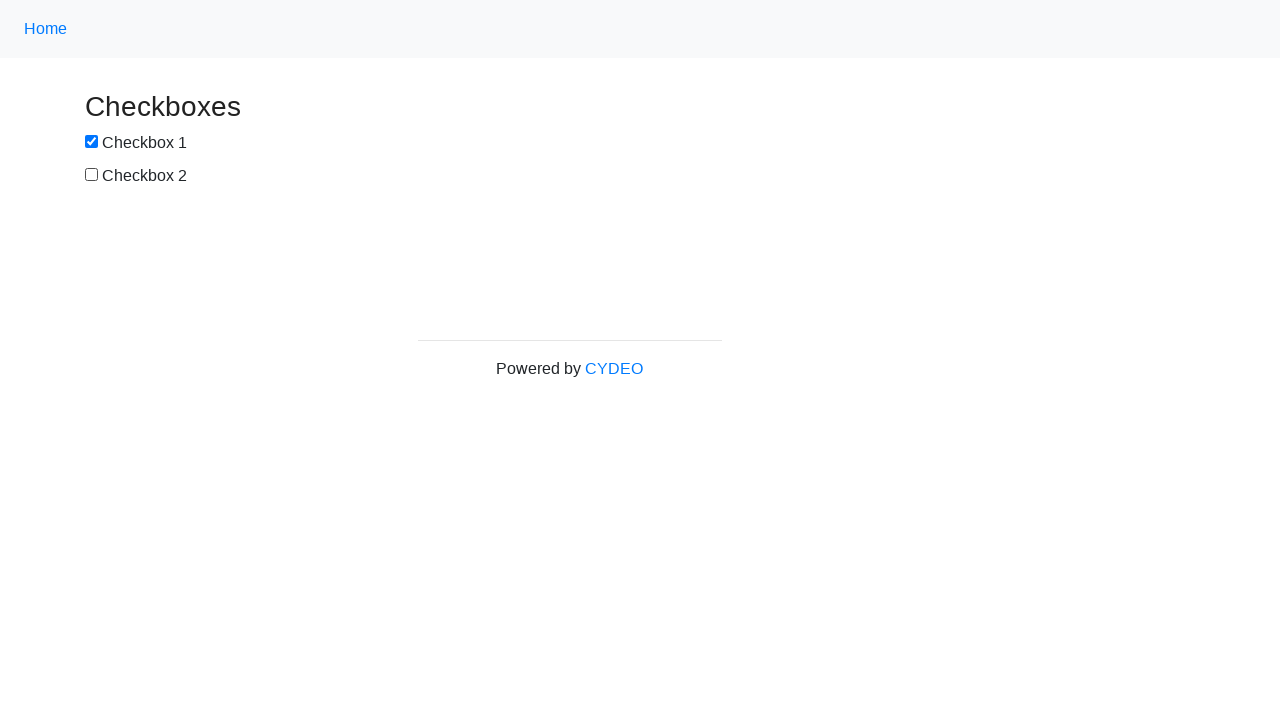

Verified checkbox #2 is NOT selected after clicking
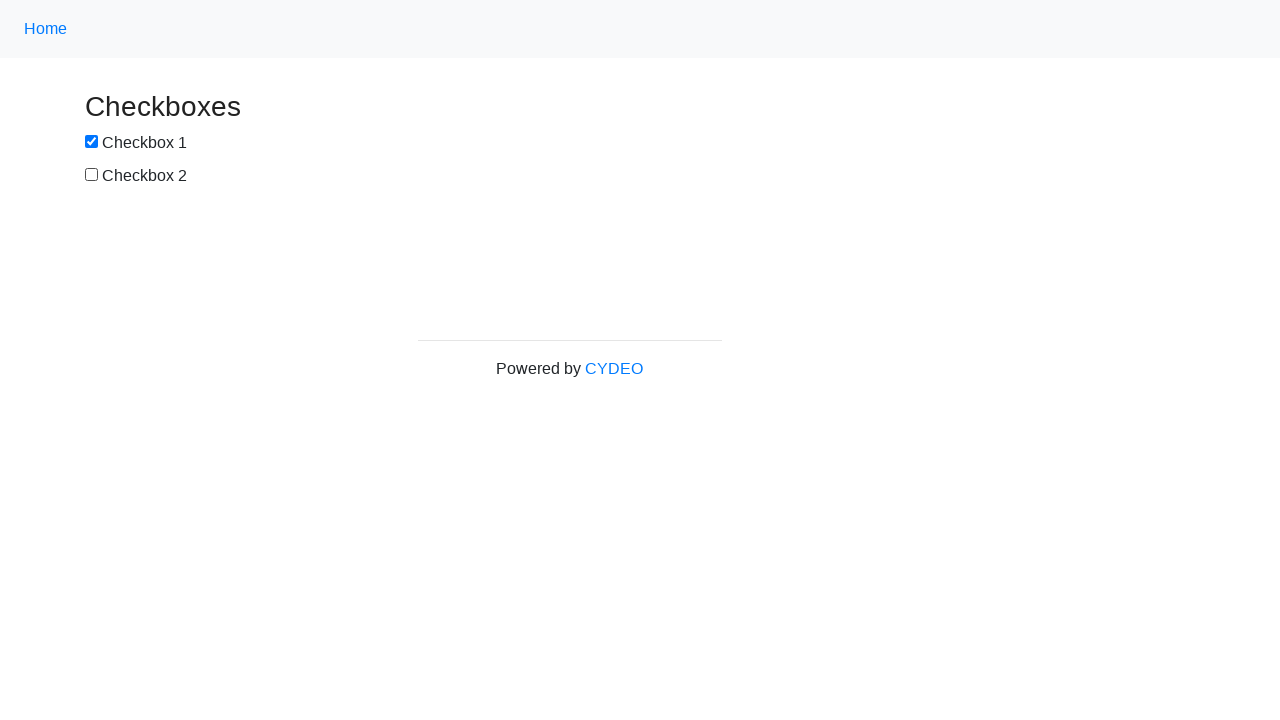

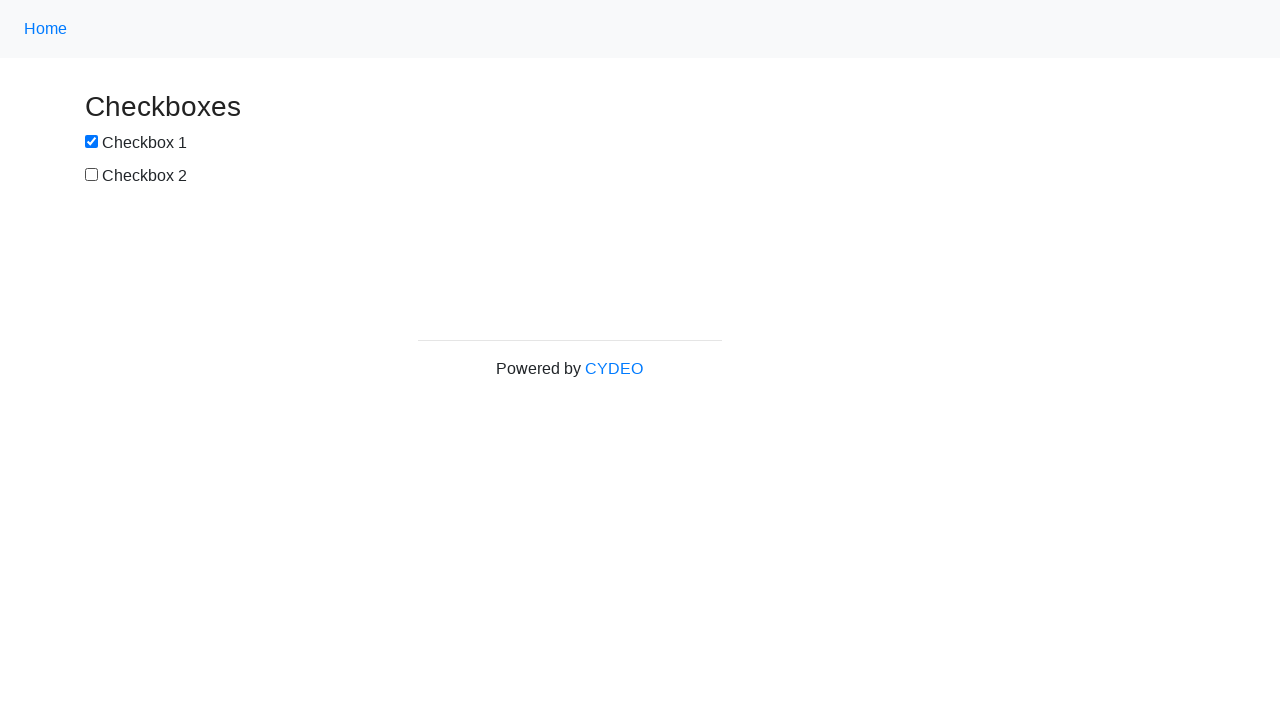